Tests drag and drop functionality by dragging element from column A to column B on the Heroku test application

Starting URL: https://the-internet.herokuapp.com/drag_and_drop

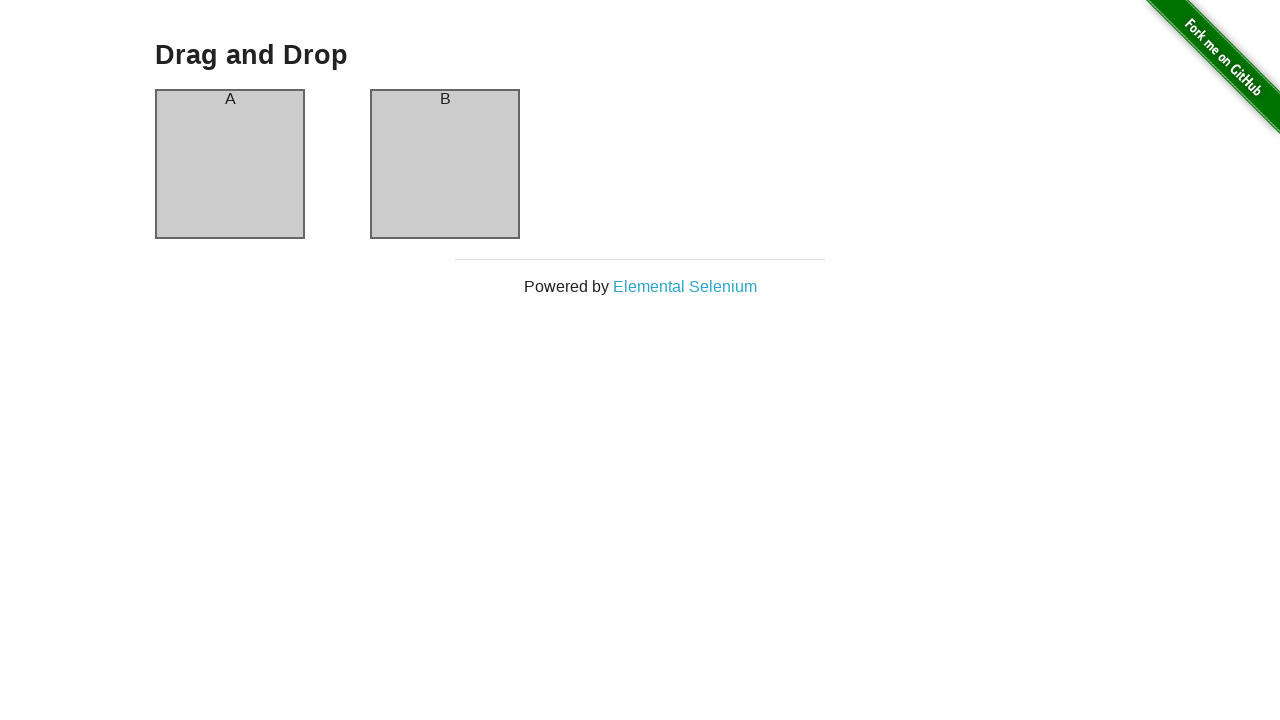

Located source element in column A
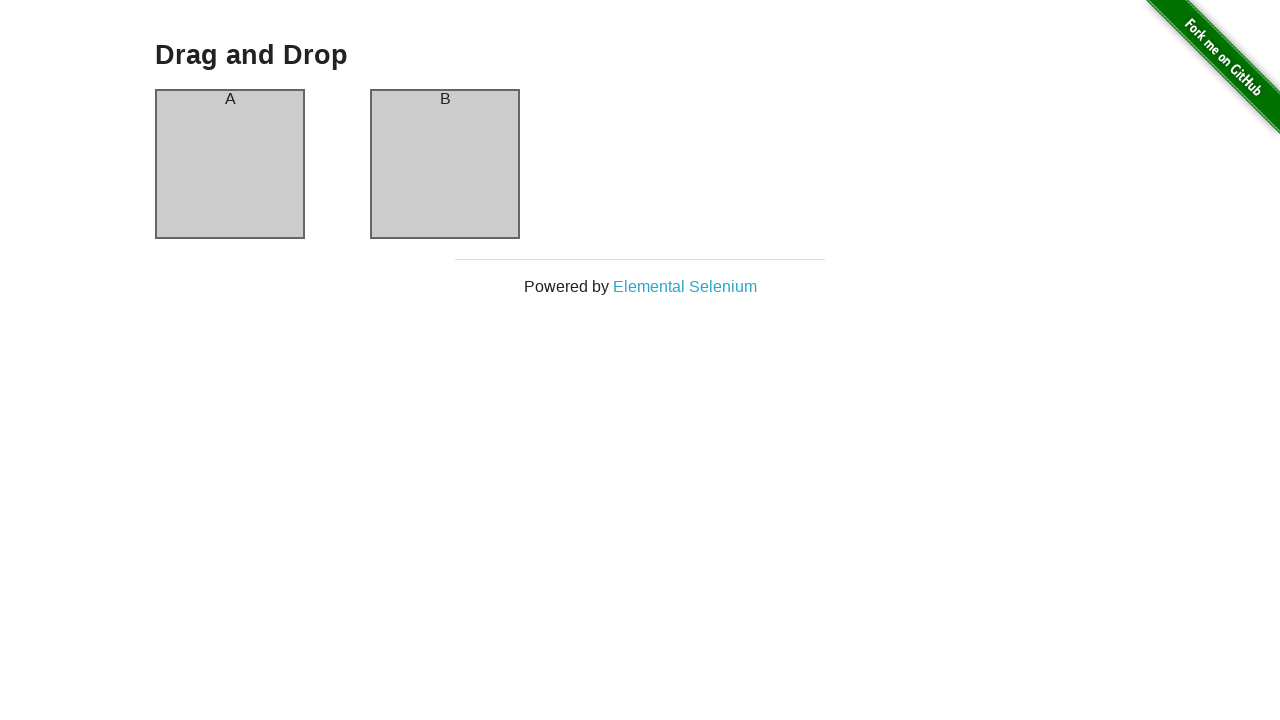

Located destination element in column B
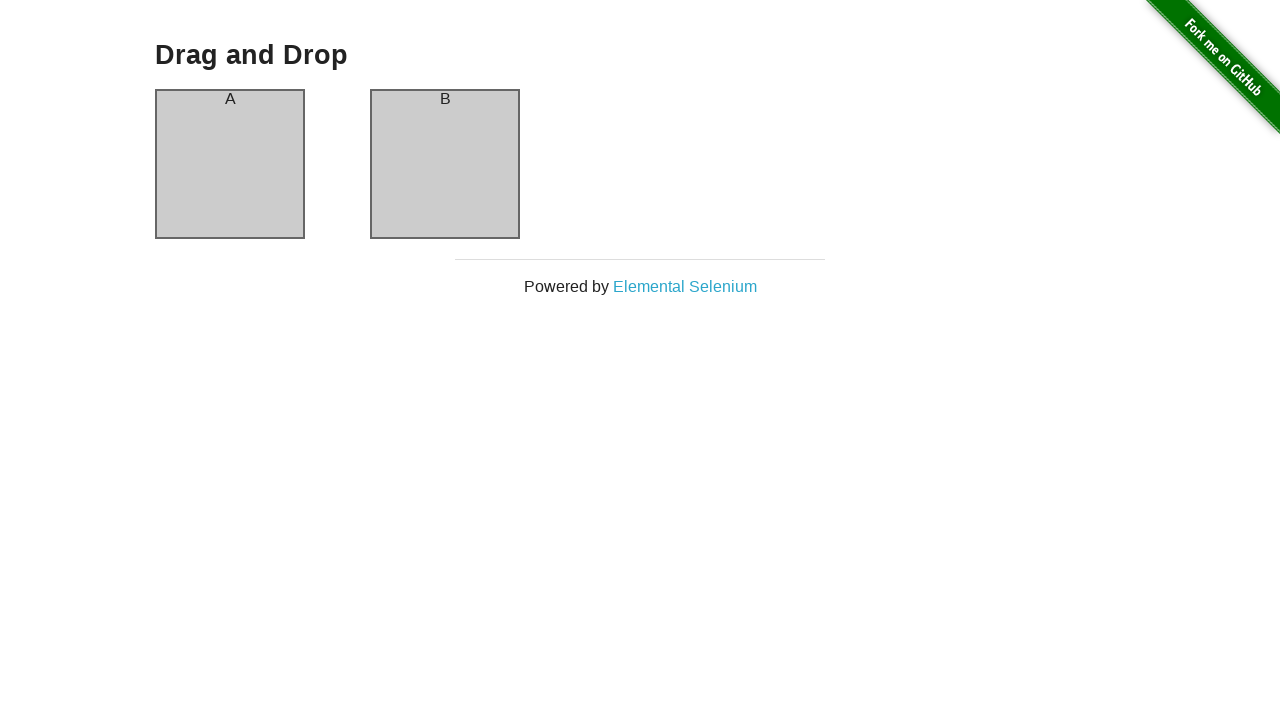

Dragged element from column A to column B at (445, 164)
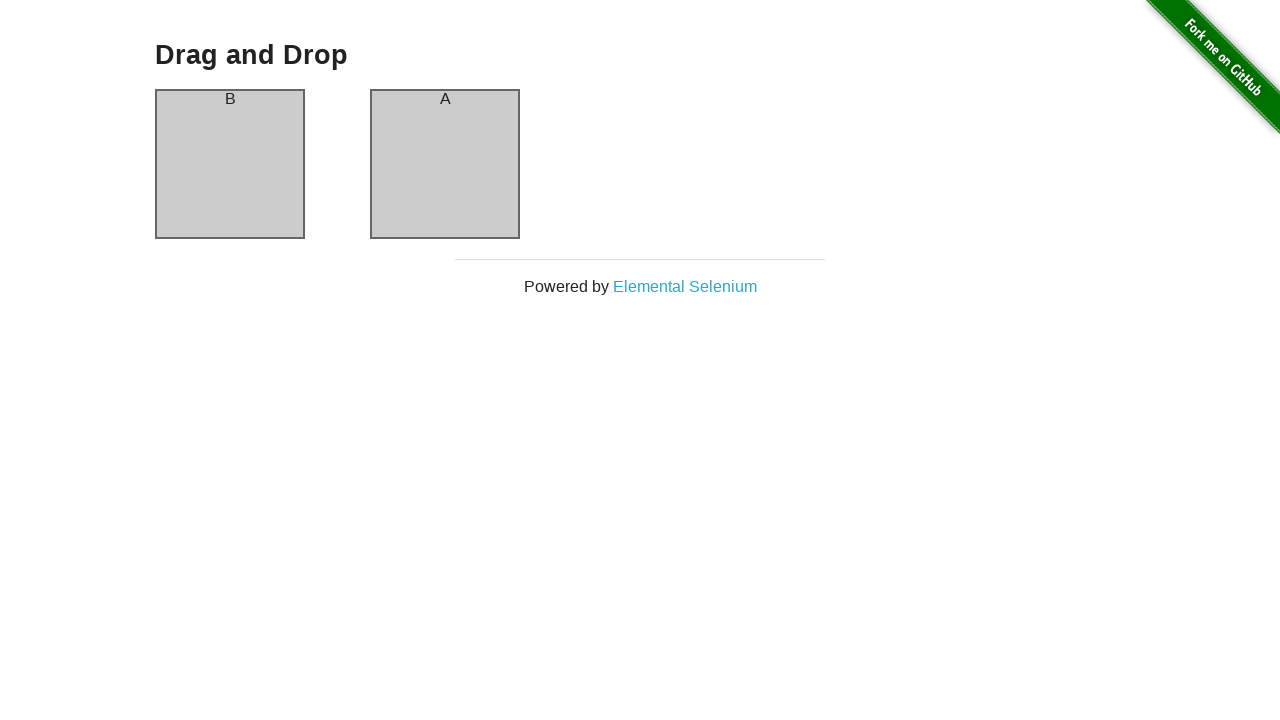

Waited for drag and drop animation to complete
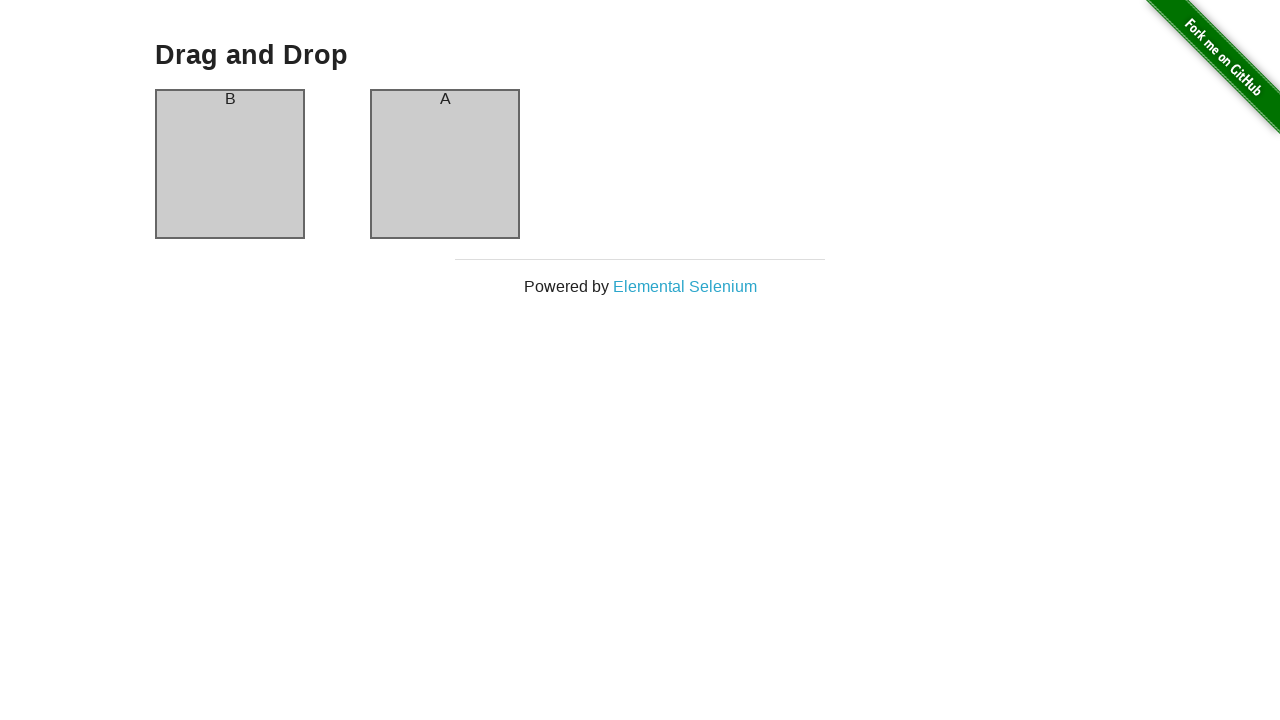

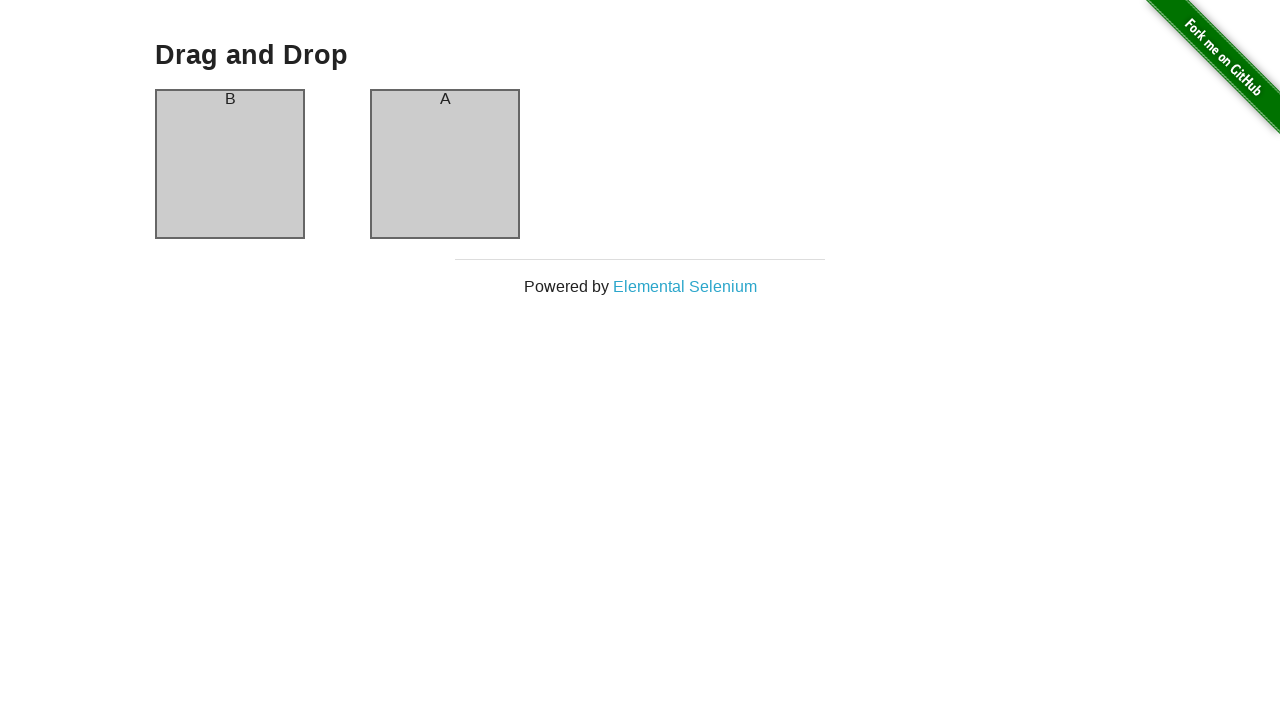